Navigates to the Demoblaze demo e-commerce site and verifies that links are present on the page

Starting URL: https://www.demoblaze.com/

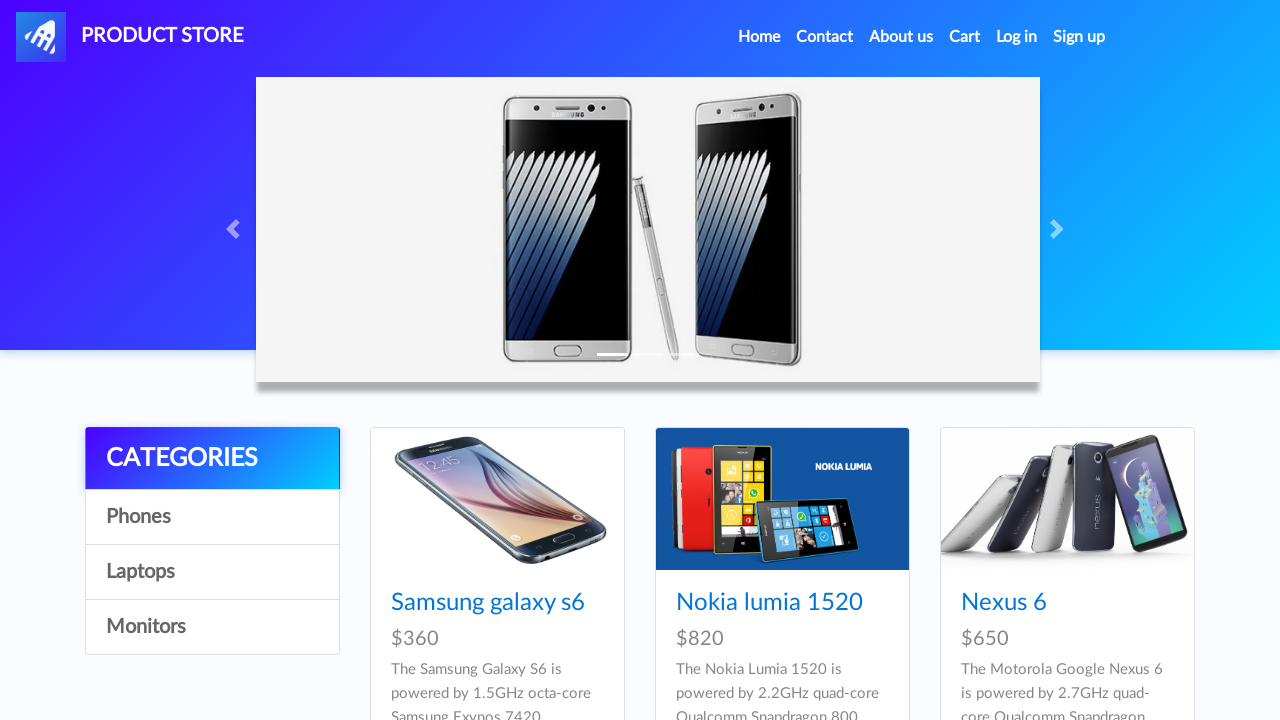

Waited for links to load on Demoblaze homepage
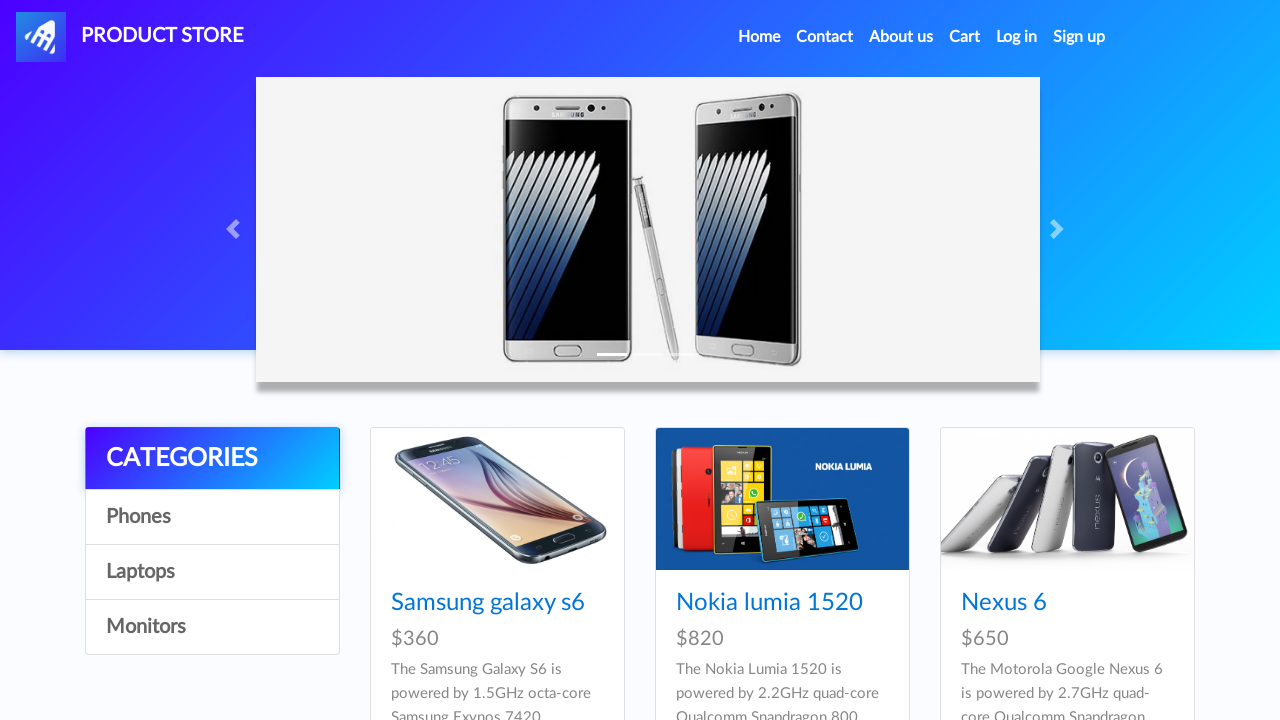

Located all links on the page
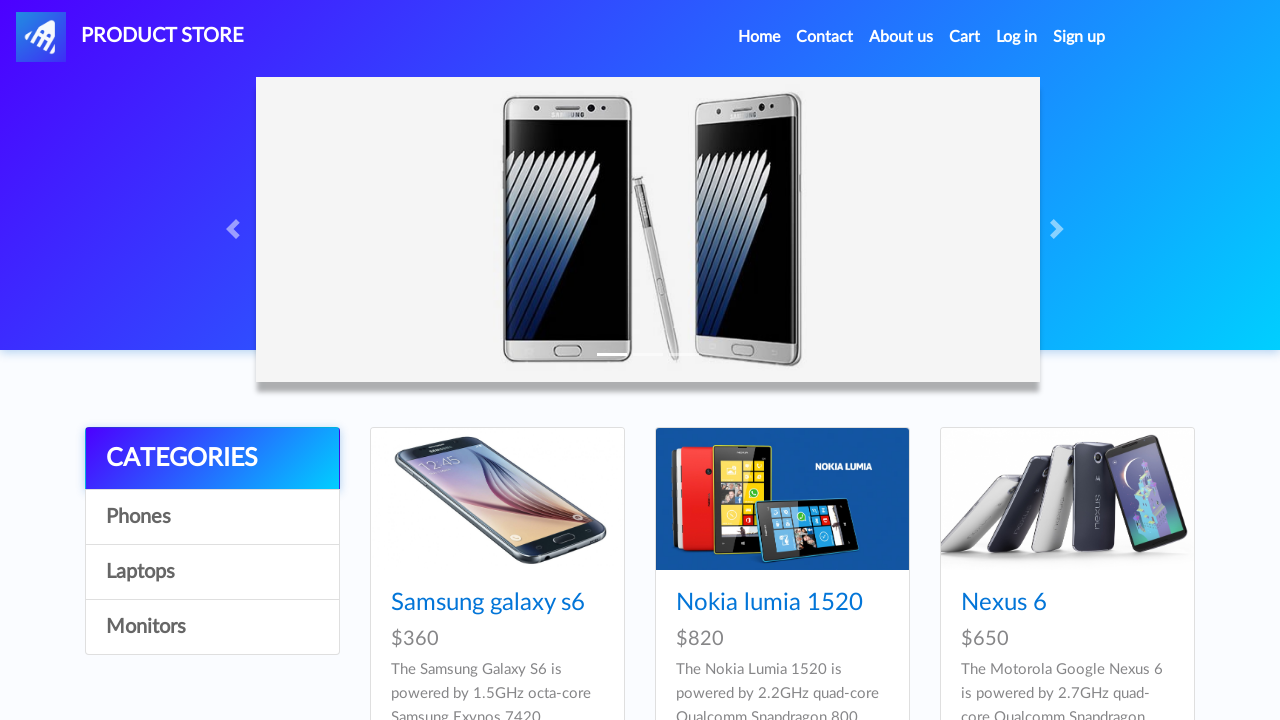

Verified that 33 links are present on the page
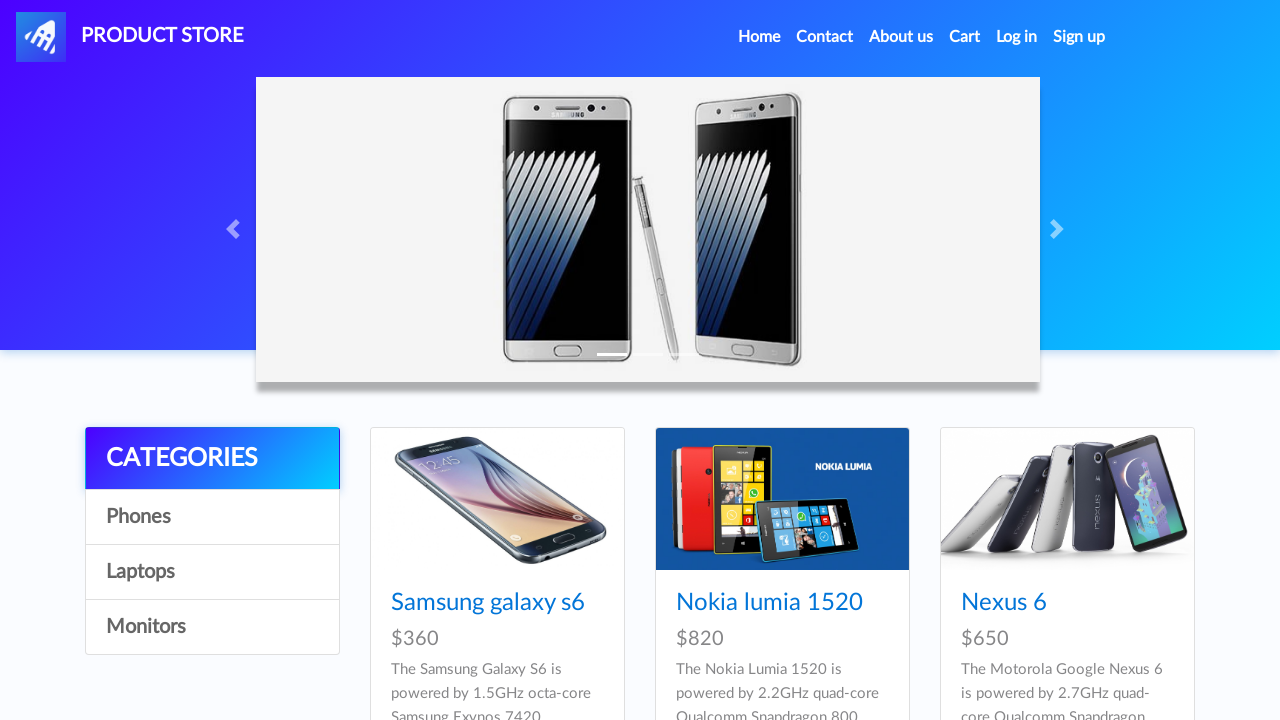

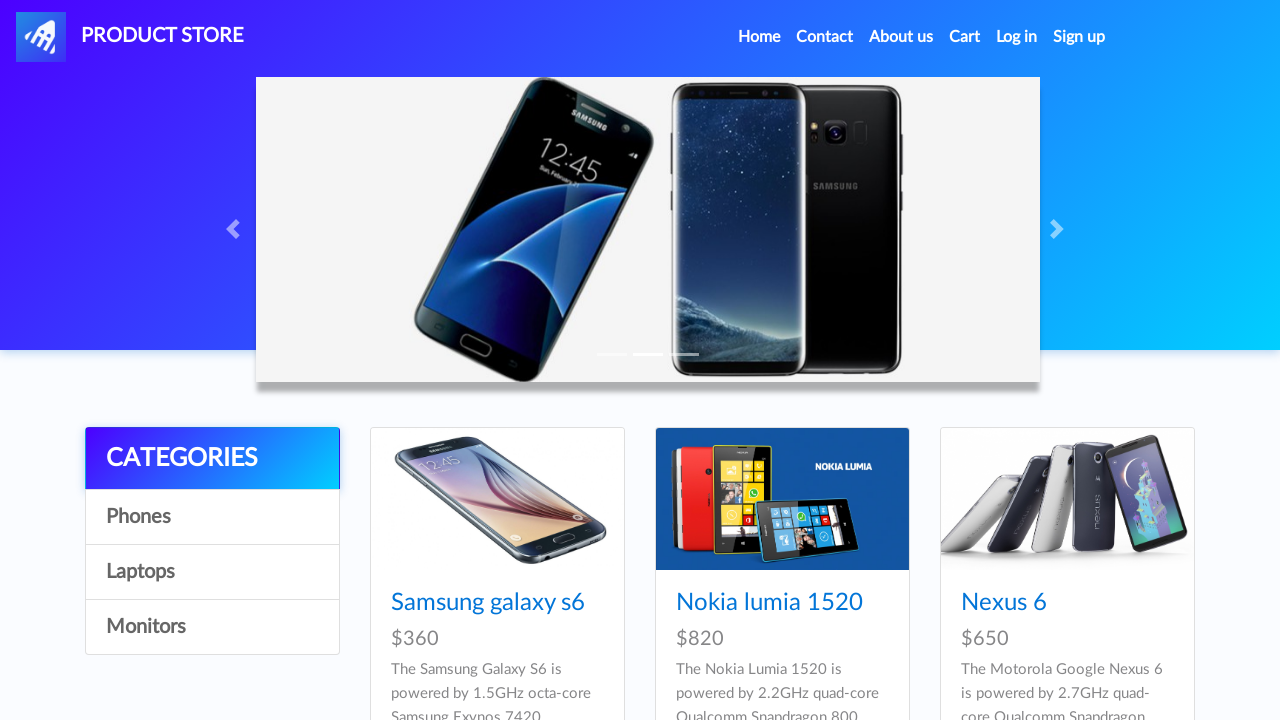